Tests that users can successfully navigate to the forgot password page by clicking the "Forgot your password" link on the login page and verifies the Reset Password heading is displayed.

Starting URL: https://opensource-demo.orangehrmlive.com

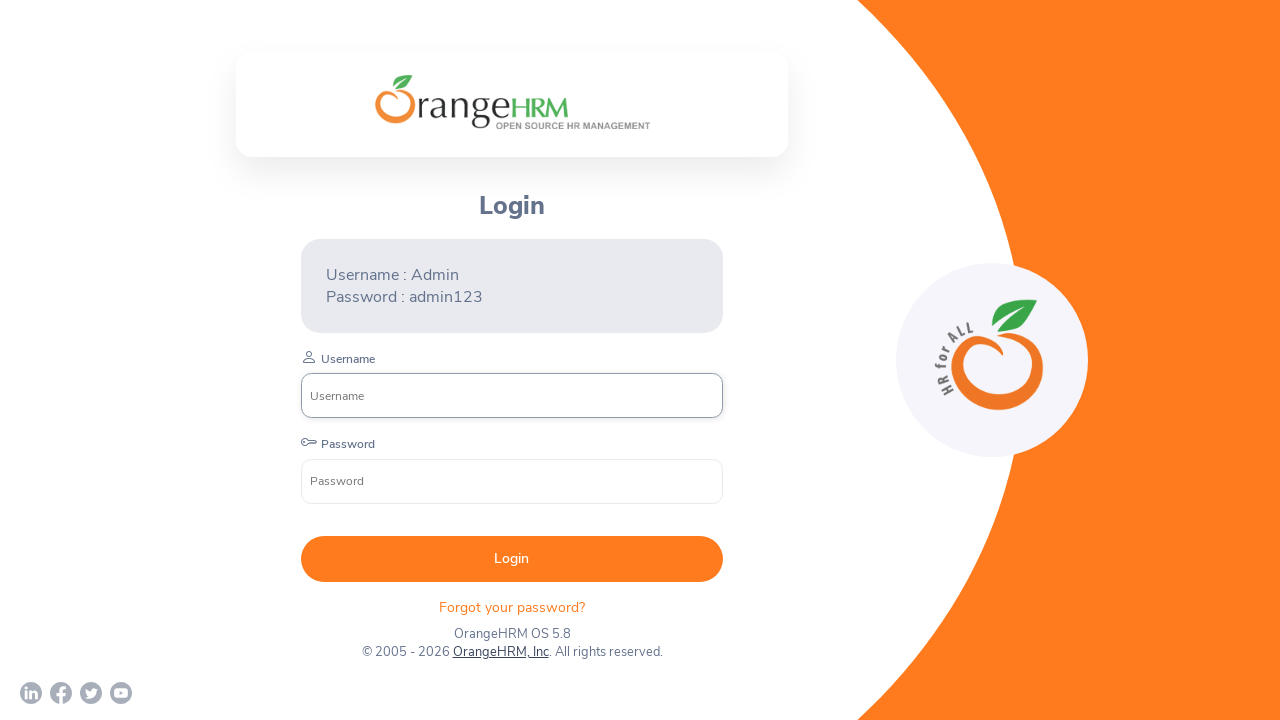

Navigated to OrangeHRM login page
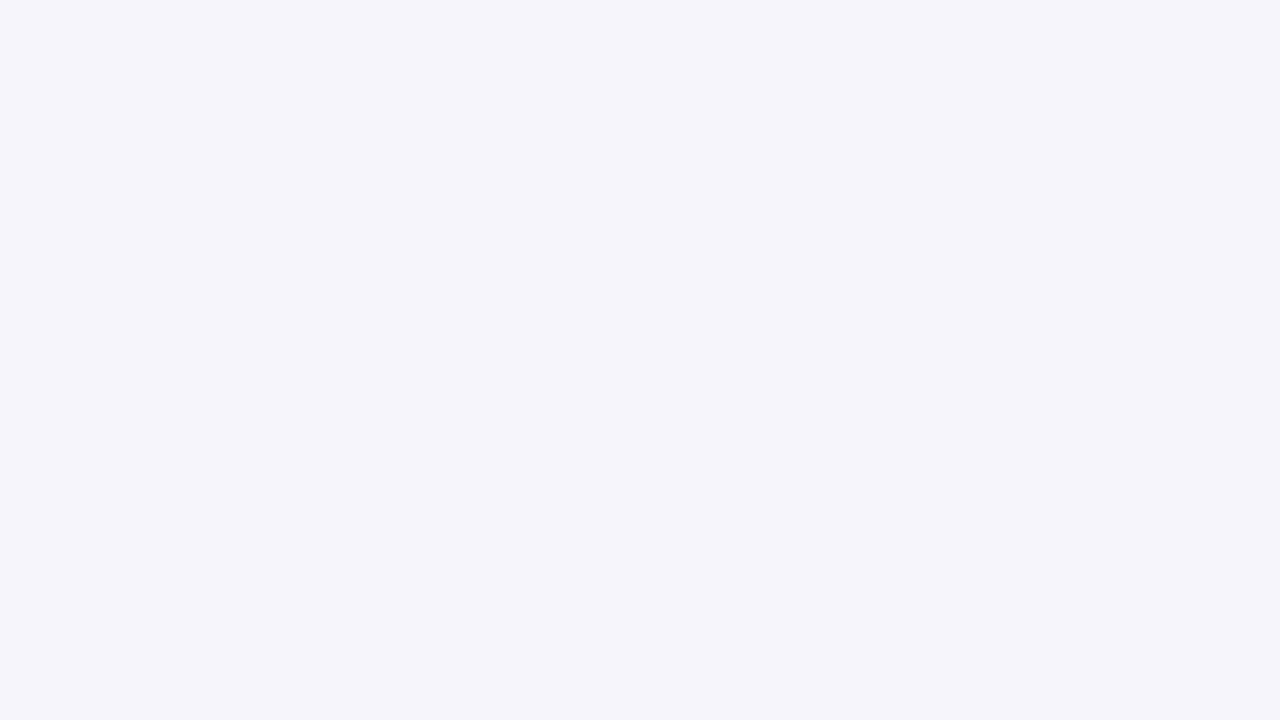

Clicked 'Forgot your password' link at (512, 607) on .orangehrm-login-forgot
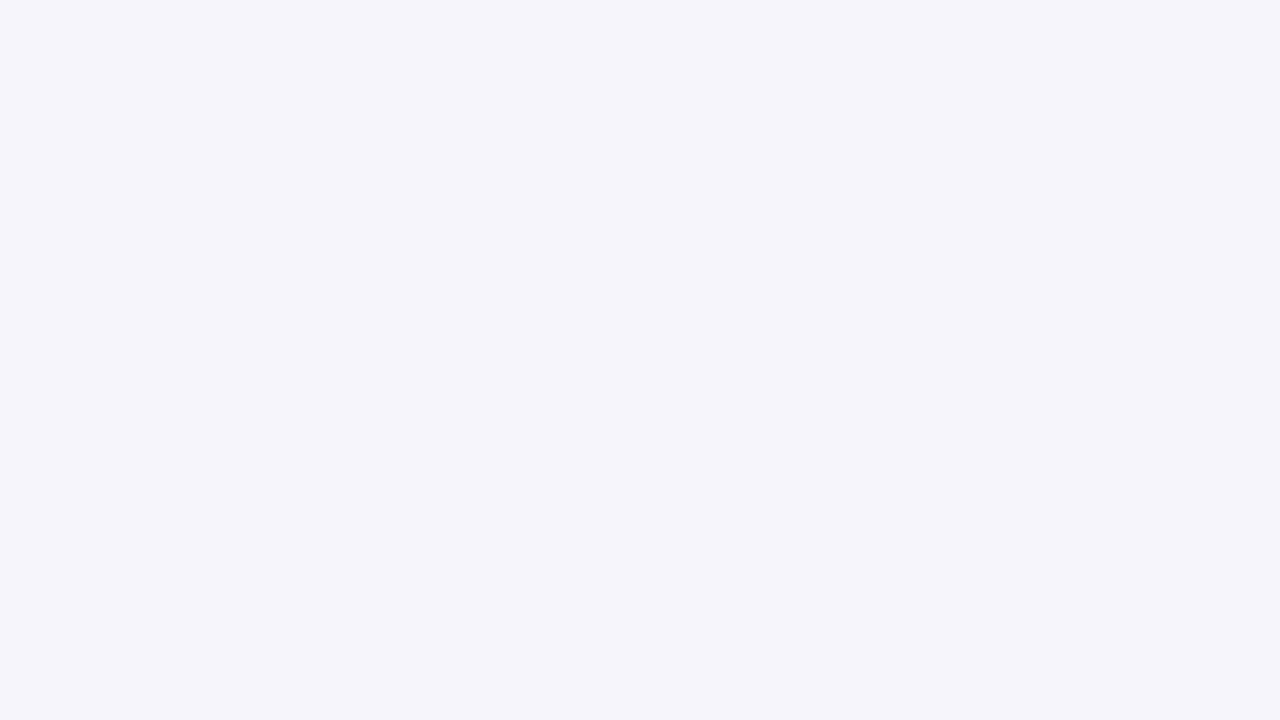

Reset Password heading became visible
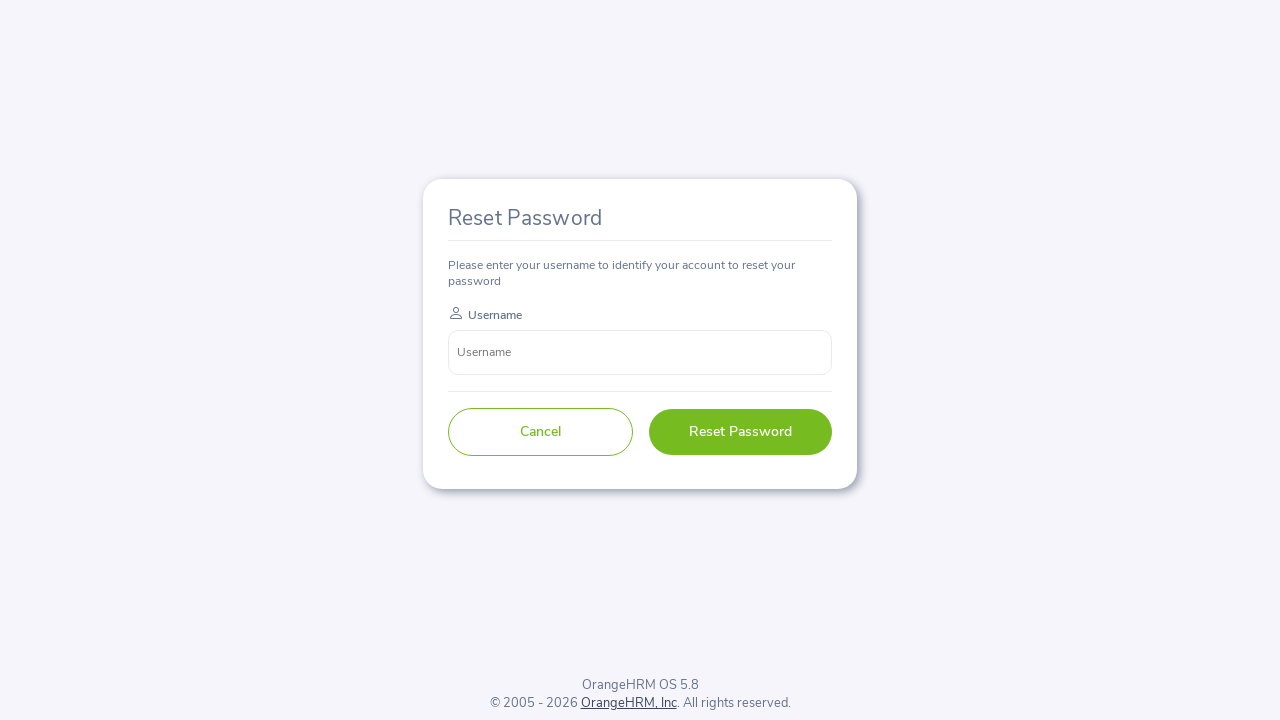

Retrieved Reset Password heading text content
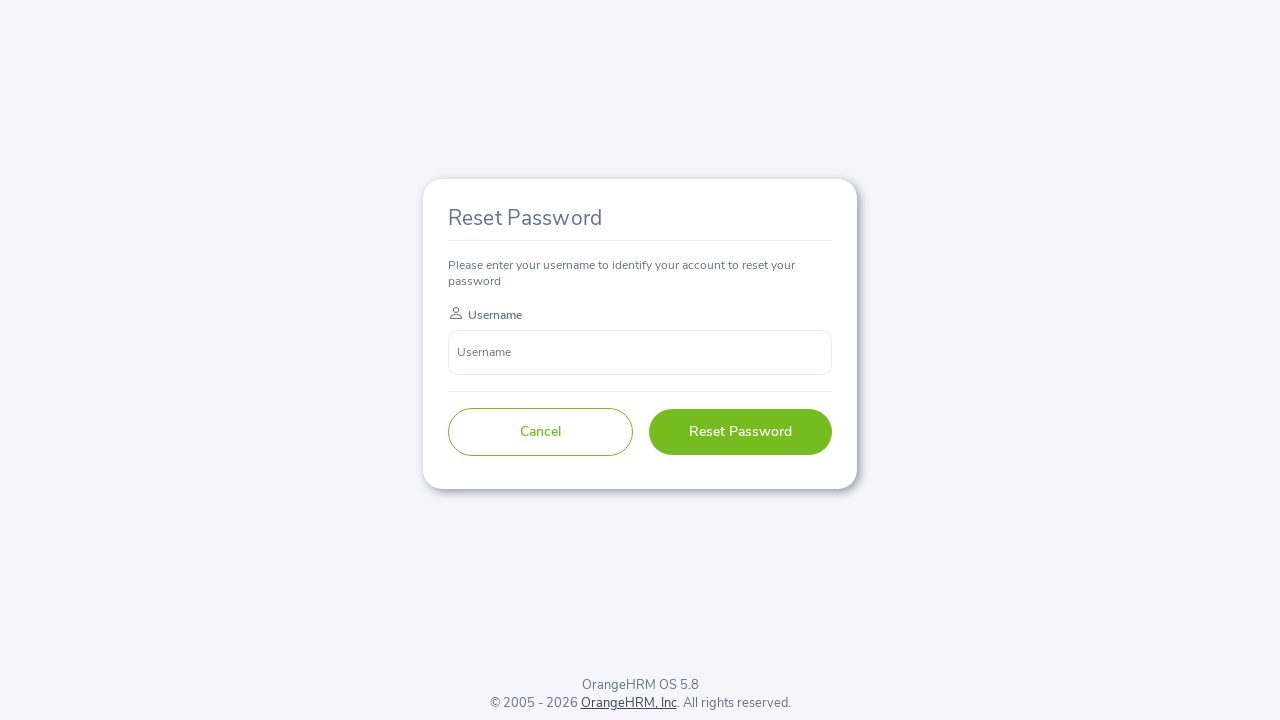

Verified Reset Password heading text matches expected value
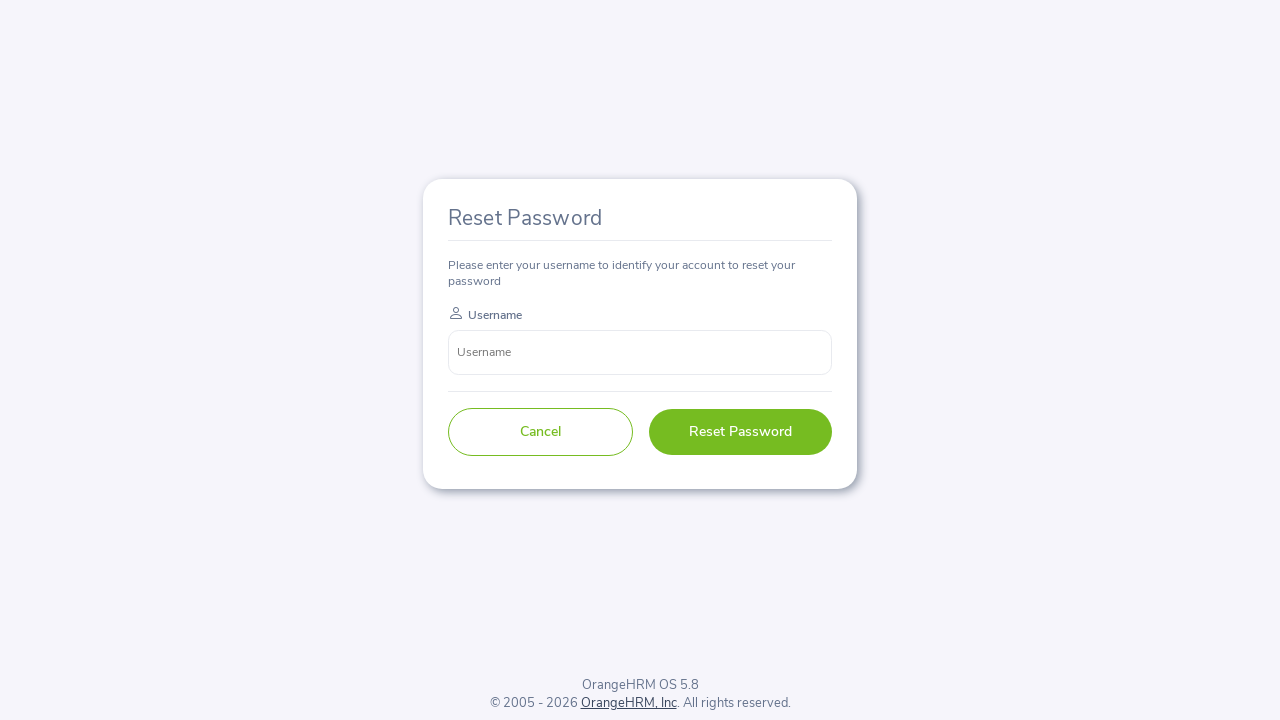

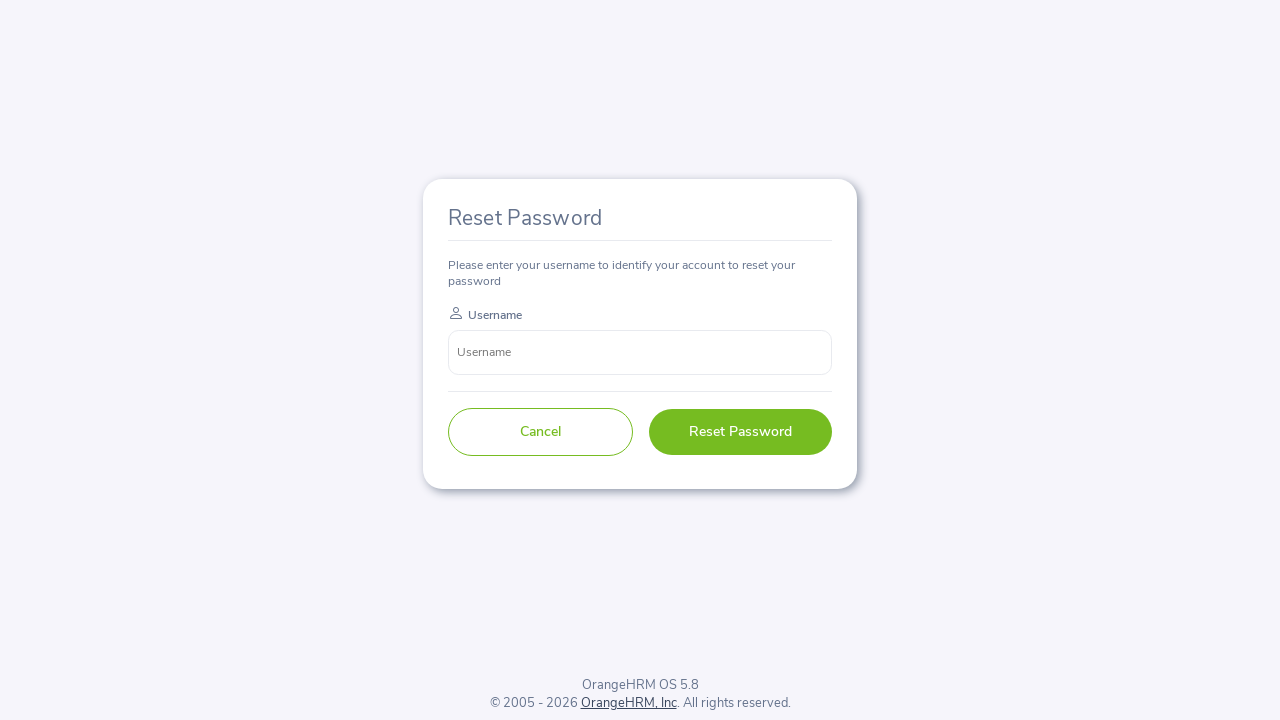